Tests dropdown selection functionality by selecting values from a state dropdown using different methods (text, label, value, index) and verifies multi-select functionality for hobbies dropdown

Starting URL: https://freelance-learn-automation.vercel.app/signup

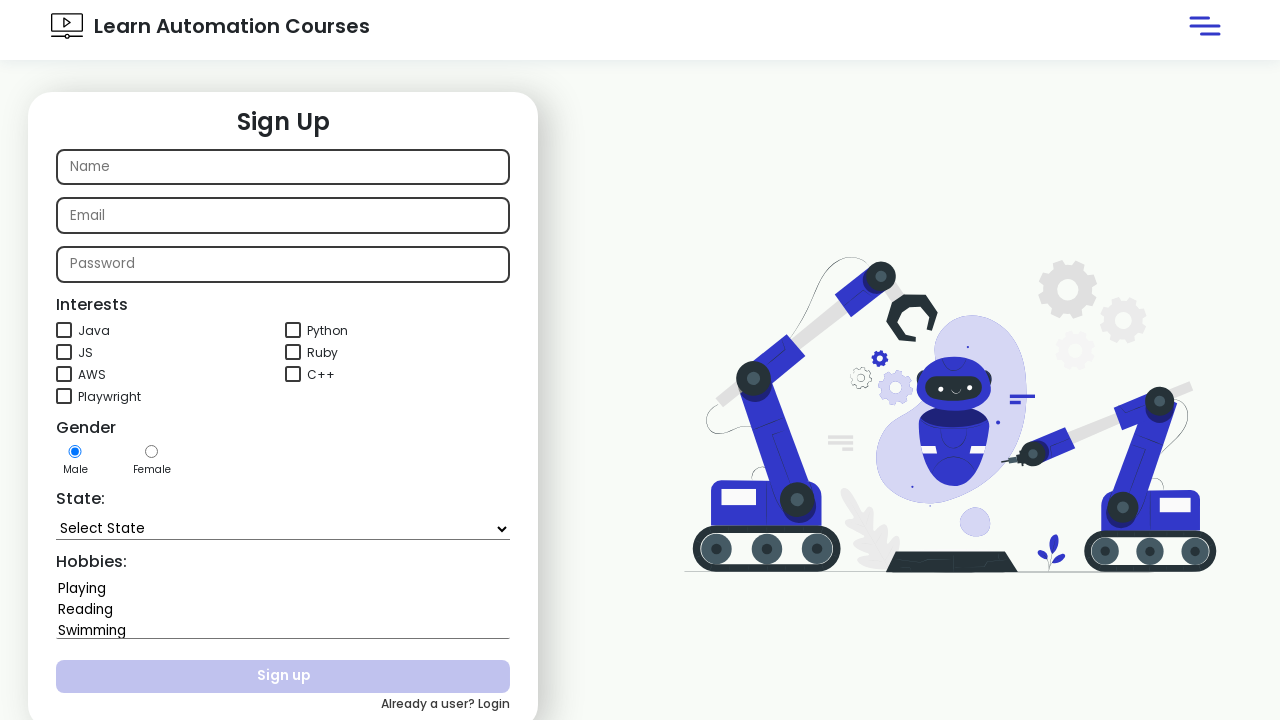

Selected 'Maharashtra' from state dropdown by text on #state
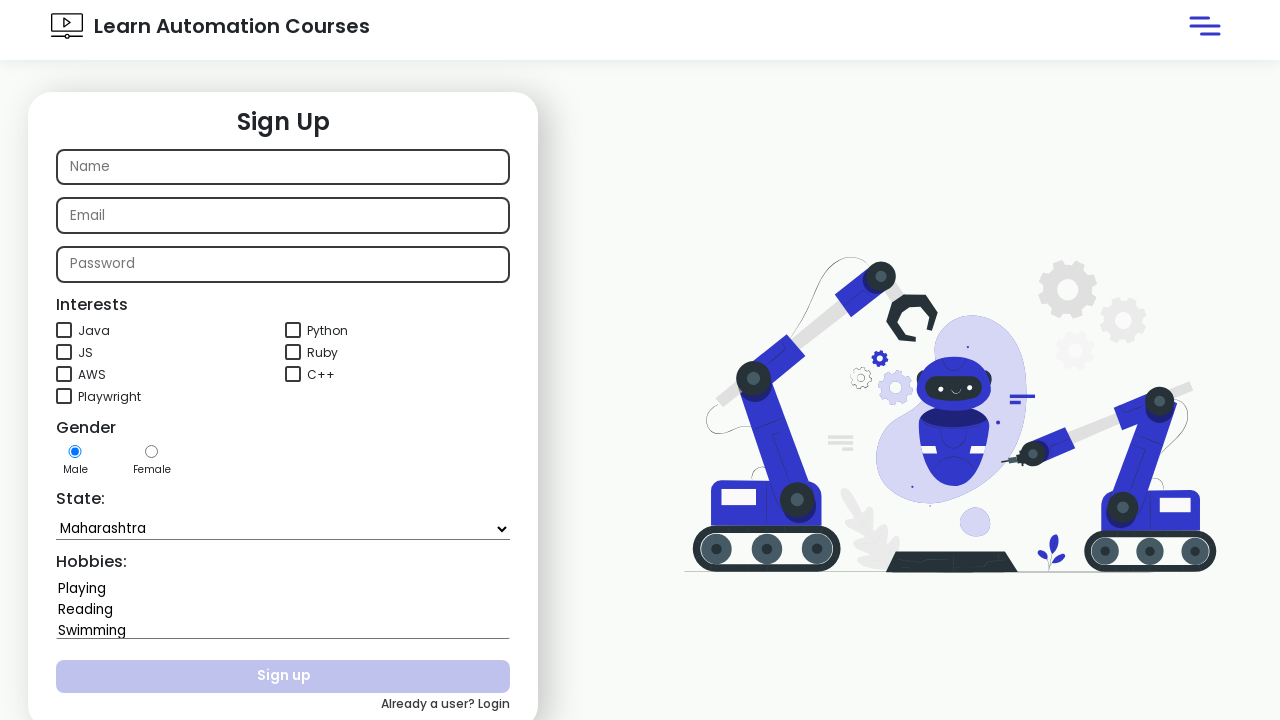

Selected 'Madhya Pradesh' from state dropdown by label on #state
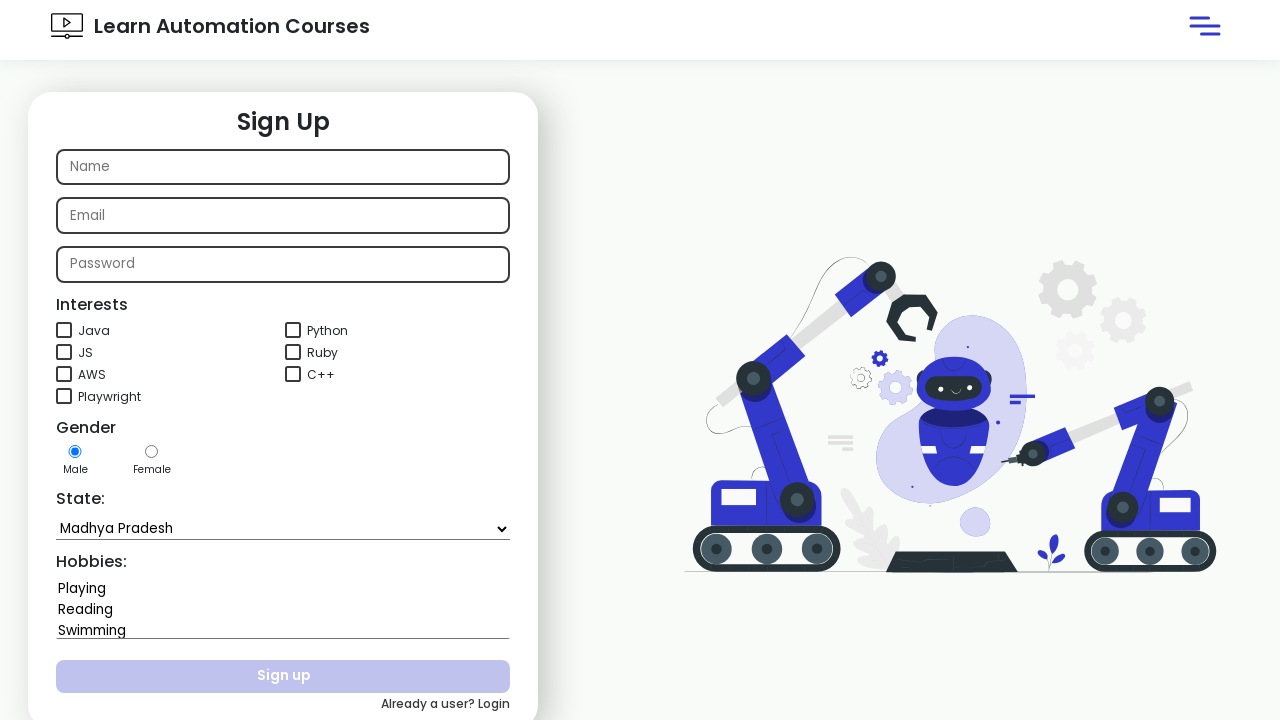

Selected 'Gujarat' from state dropdown by value on #state
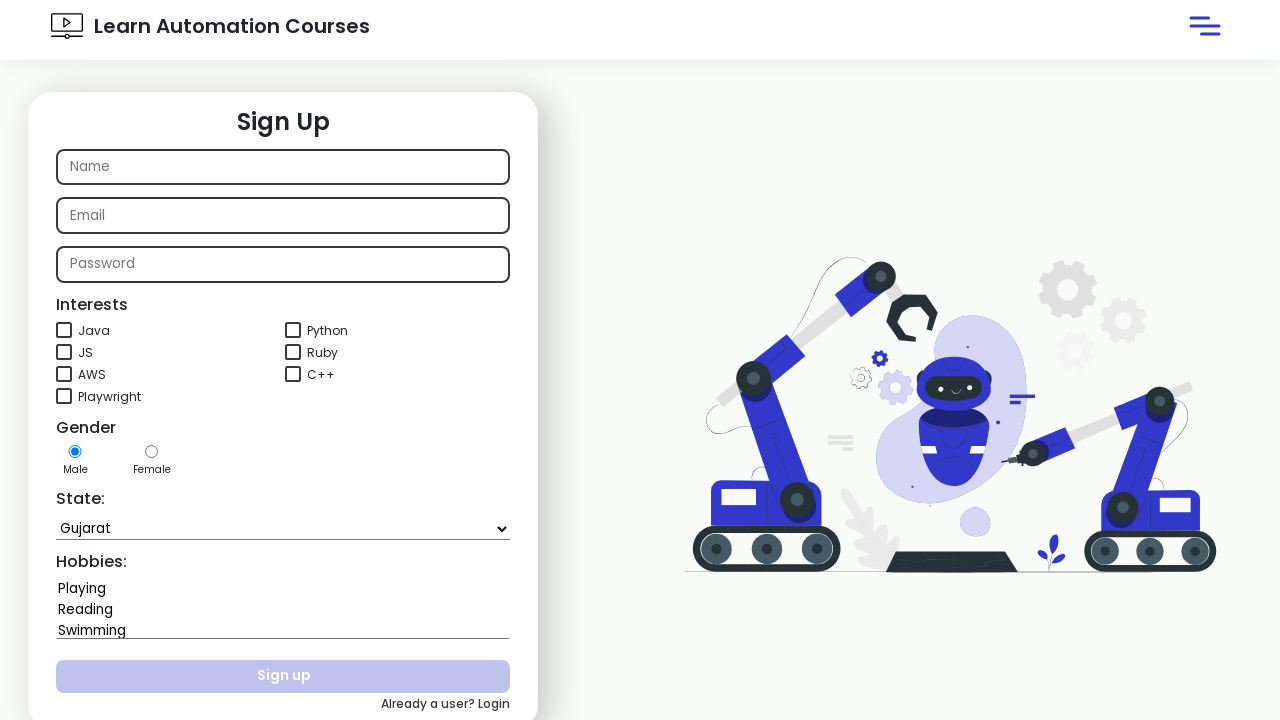

Selected state dropdown option at index 8 on #state
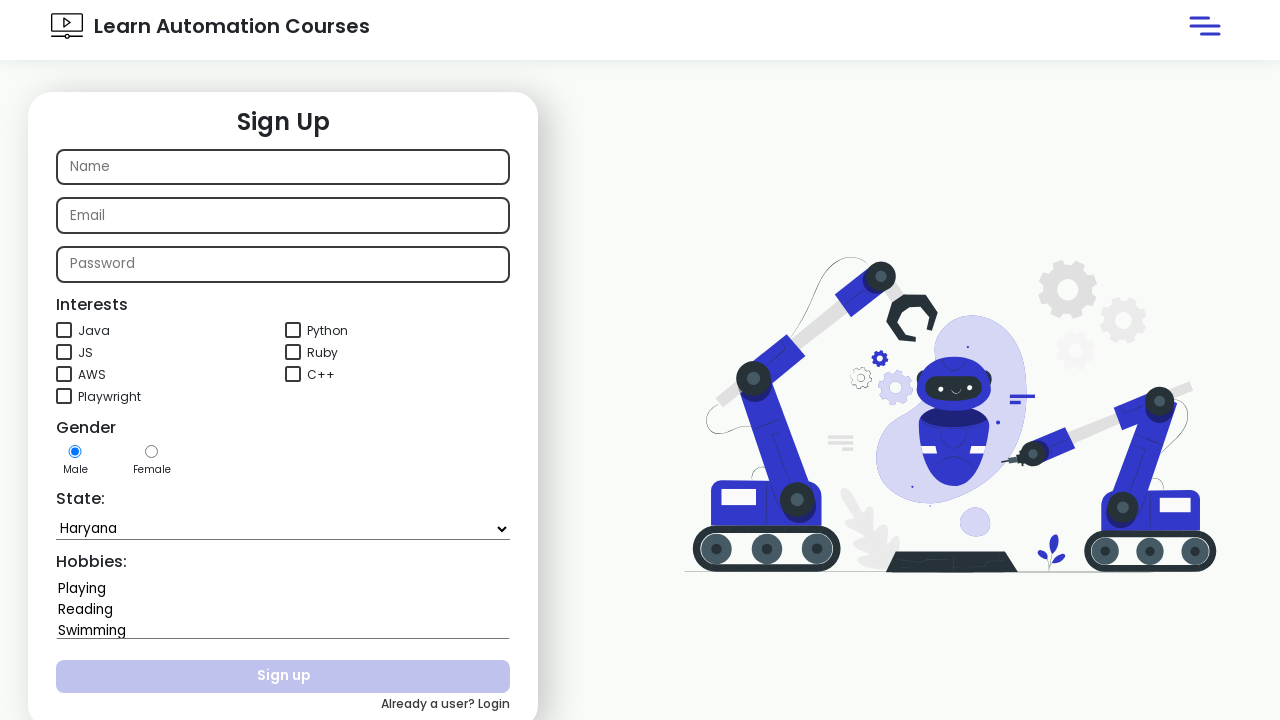

Retrieved state dropdown text content
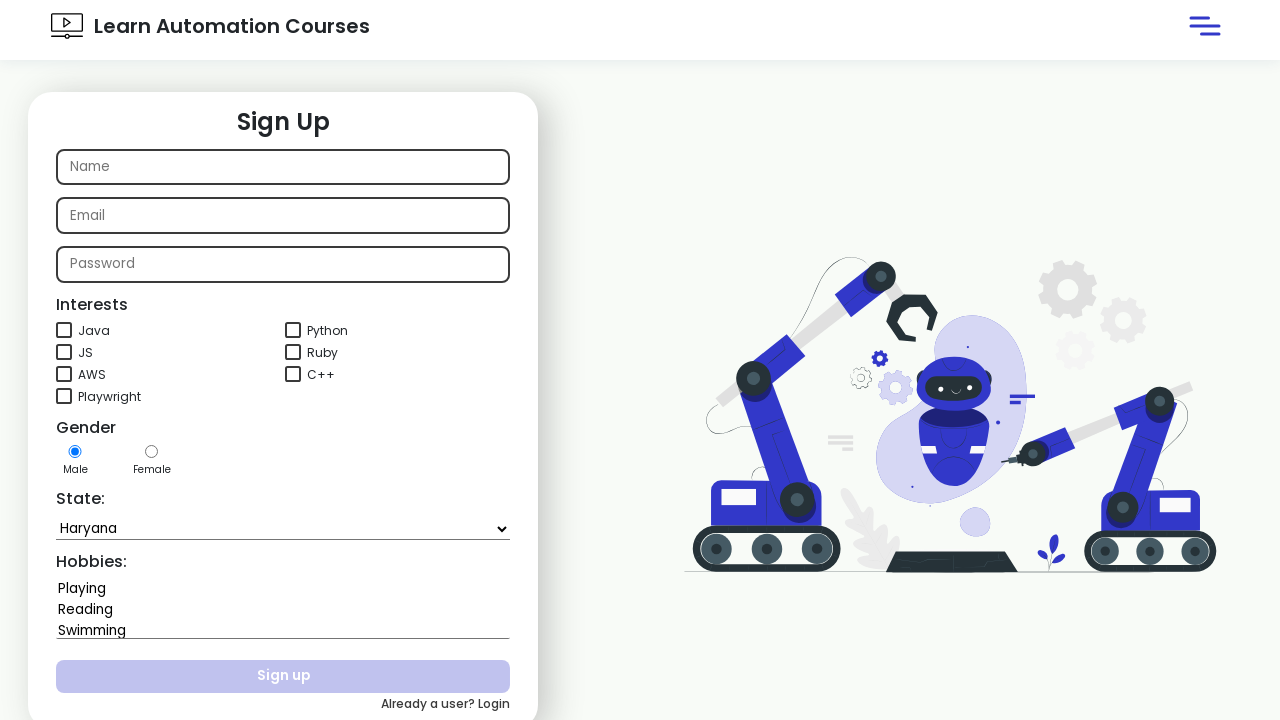

Verified that 'Telangana' is present in state dropdown
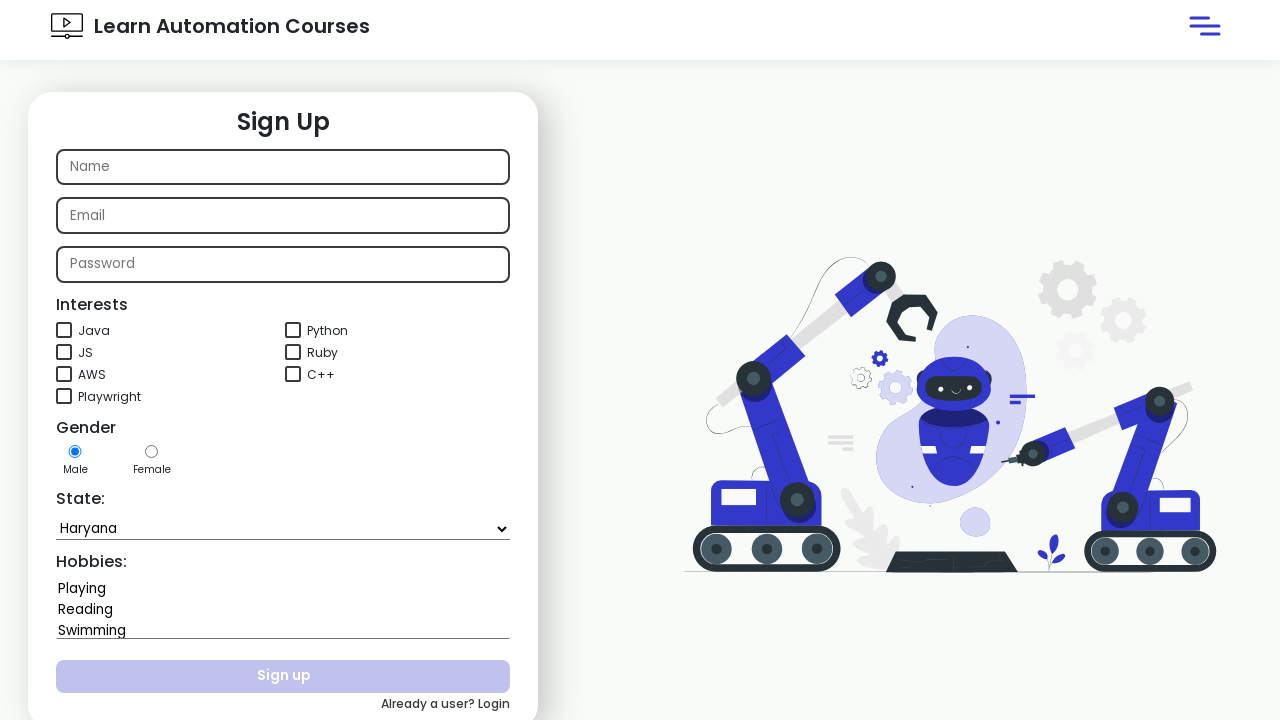

Retrieved all state dropdown options
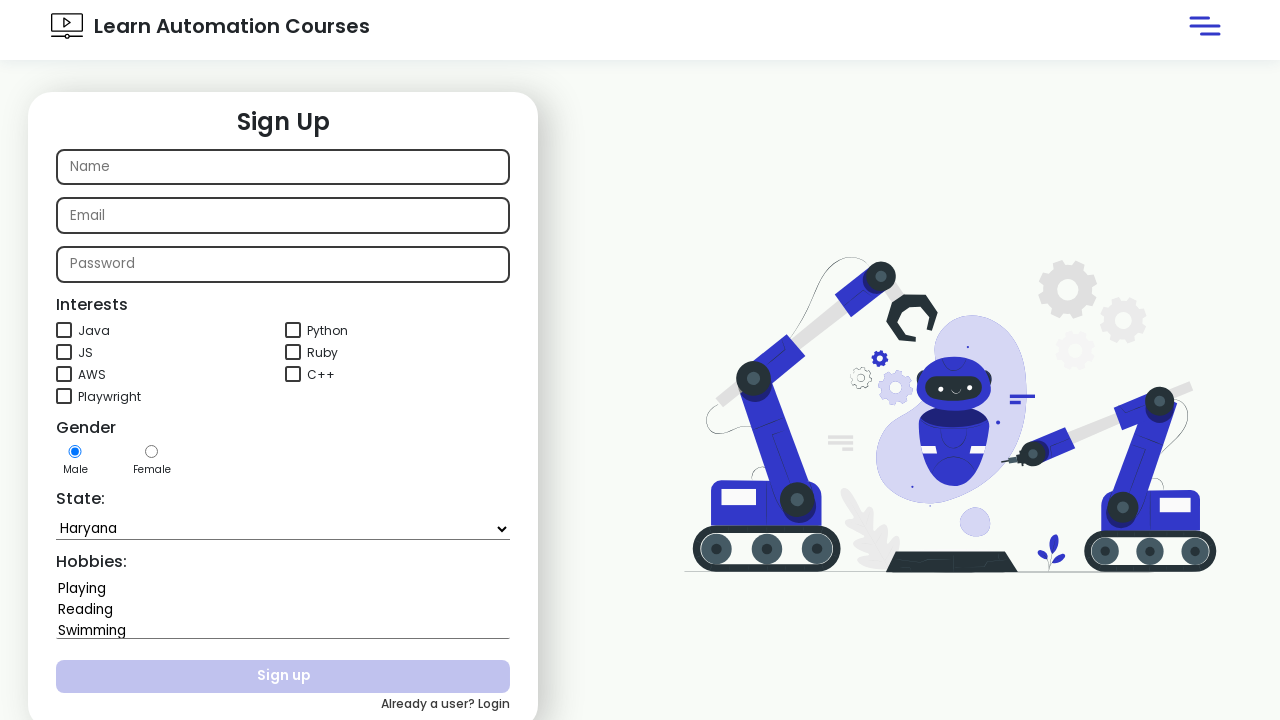

Verified that 'Andaman and Nicobar Islands' exists in state options
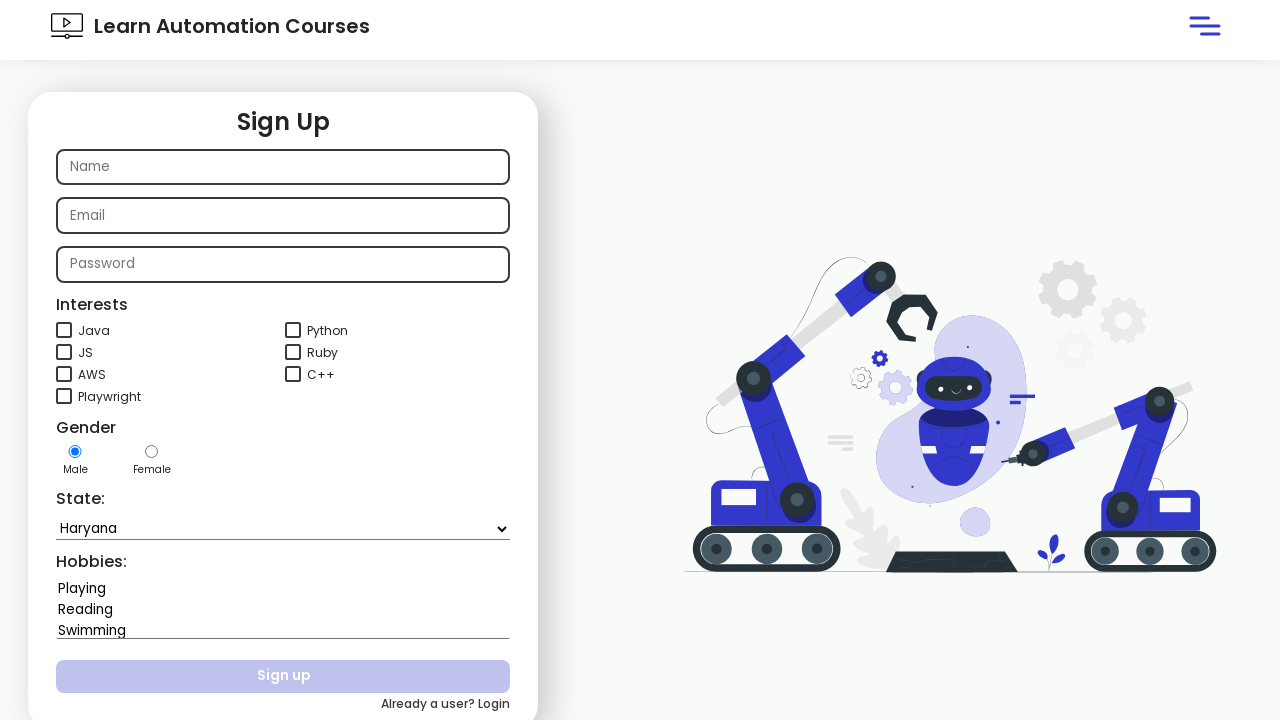

Selected multiple hobbies ('Reading' and 'Swimming') from hobbies dropdown on #hobbies
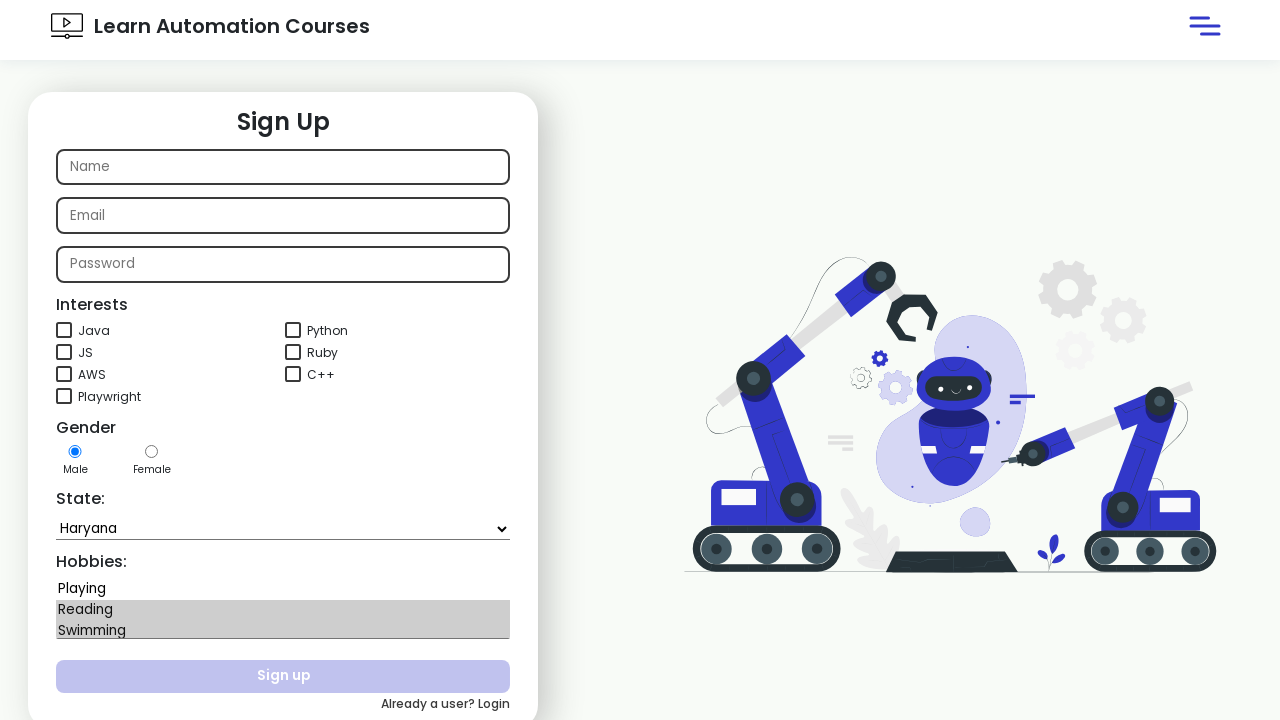

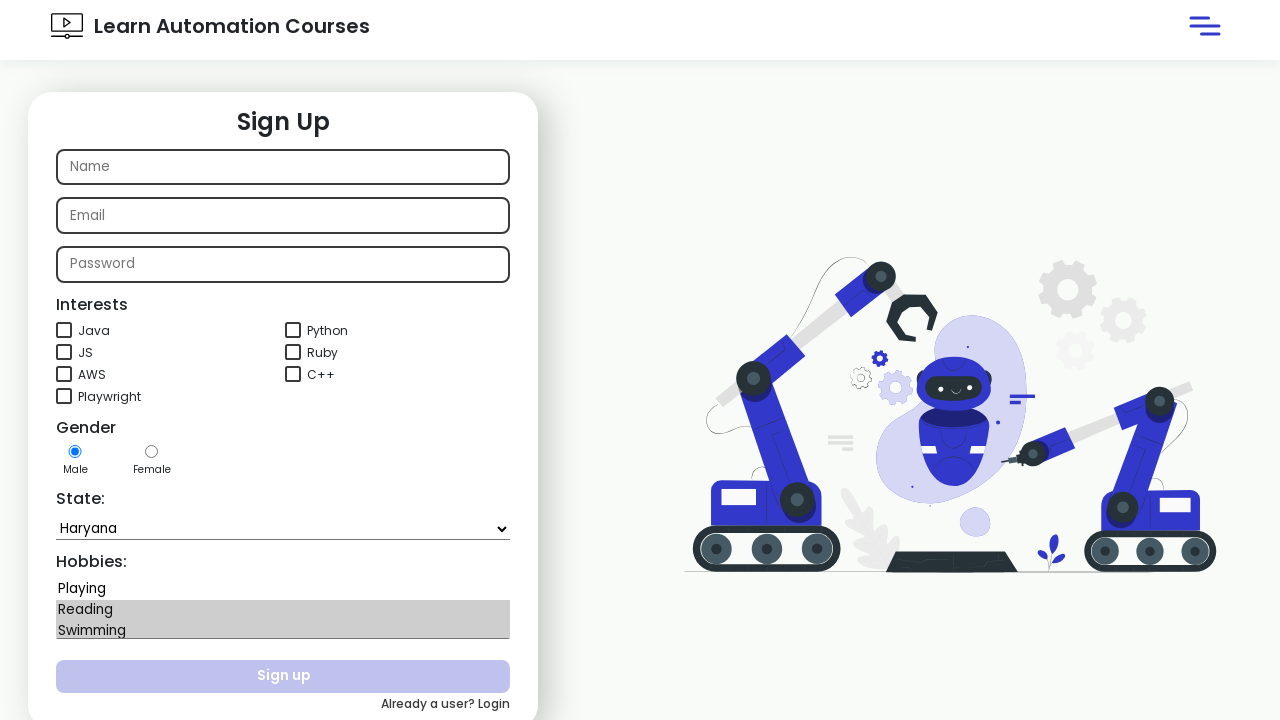